Tests hover functionality on an element and verifies the hovered state

Starting URL: https://www.selenium.dev/selenium/web/mouse_interaction.html

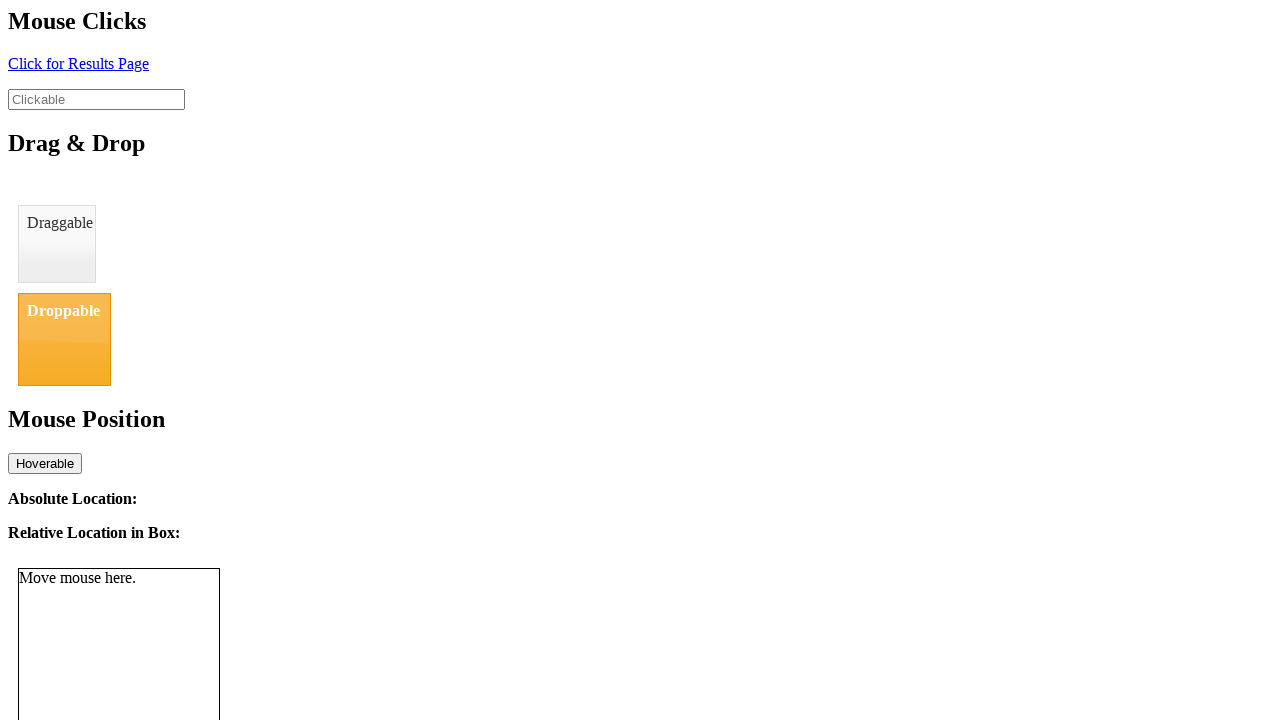

Navigated to mouse interaction test page
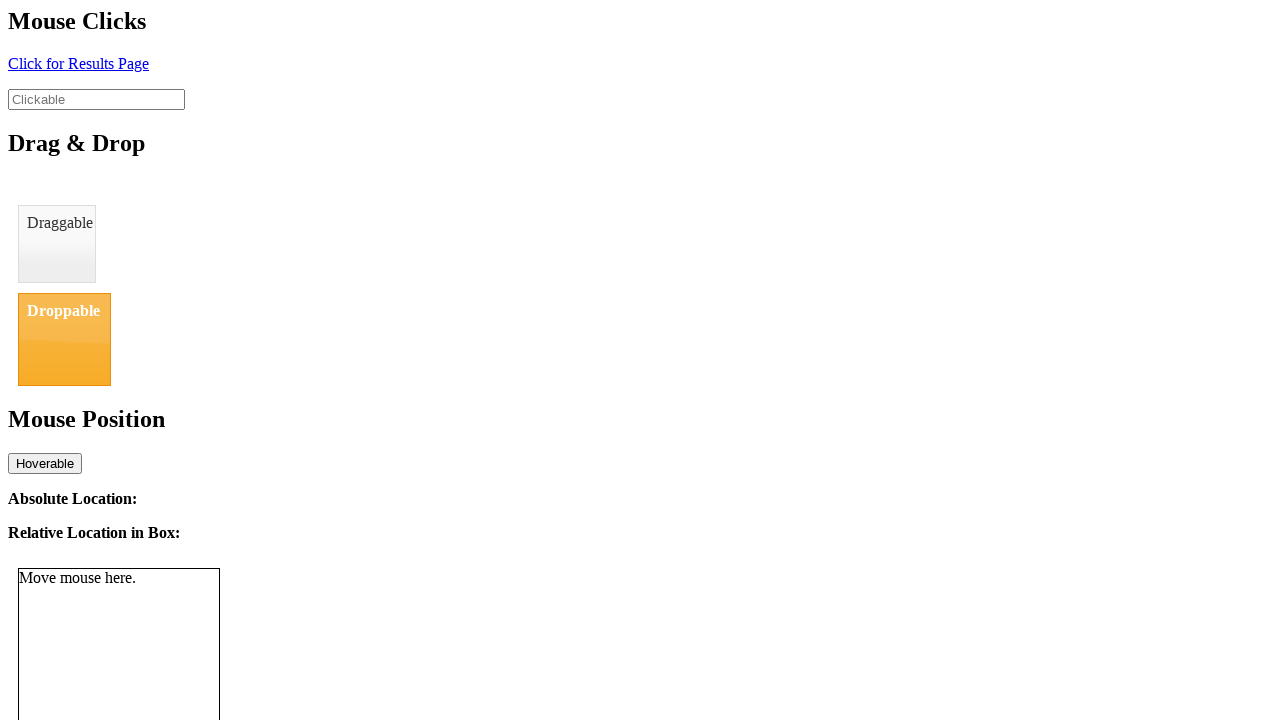

Hovered over the hoverable element at (45, 463) on #hover
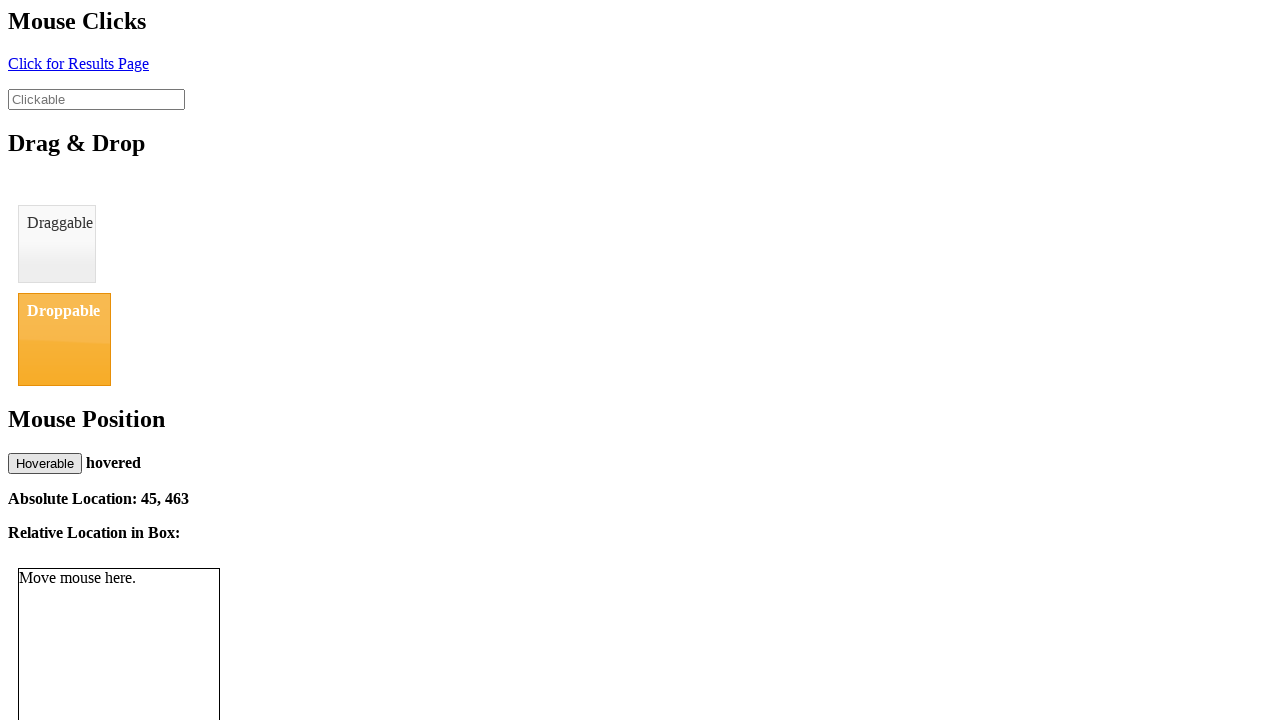

Verified that move status displays 'hovered'
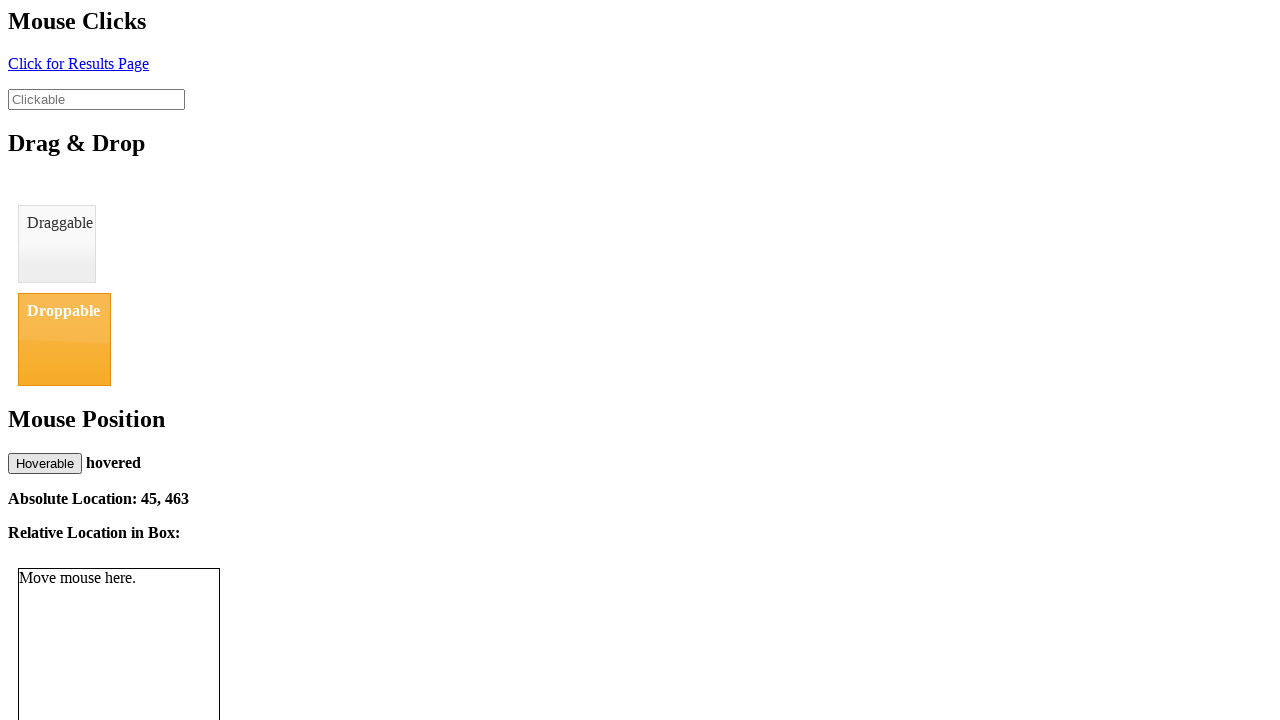

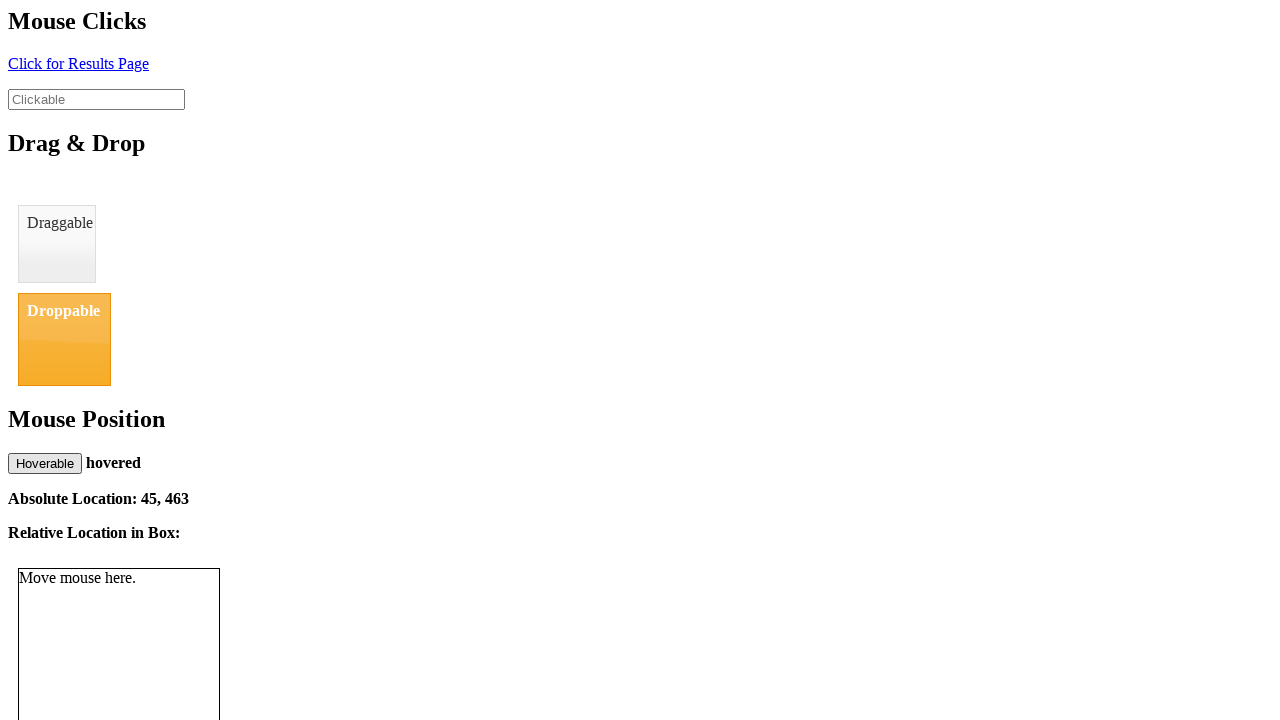